Tests confirm box alert by clicking Cancel and verifying the result message

Starting URL: https://demoqa.com/alerts

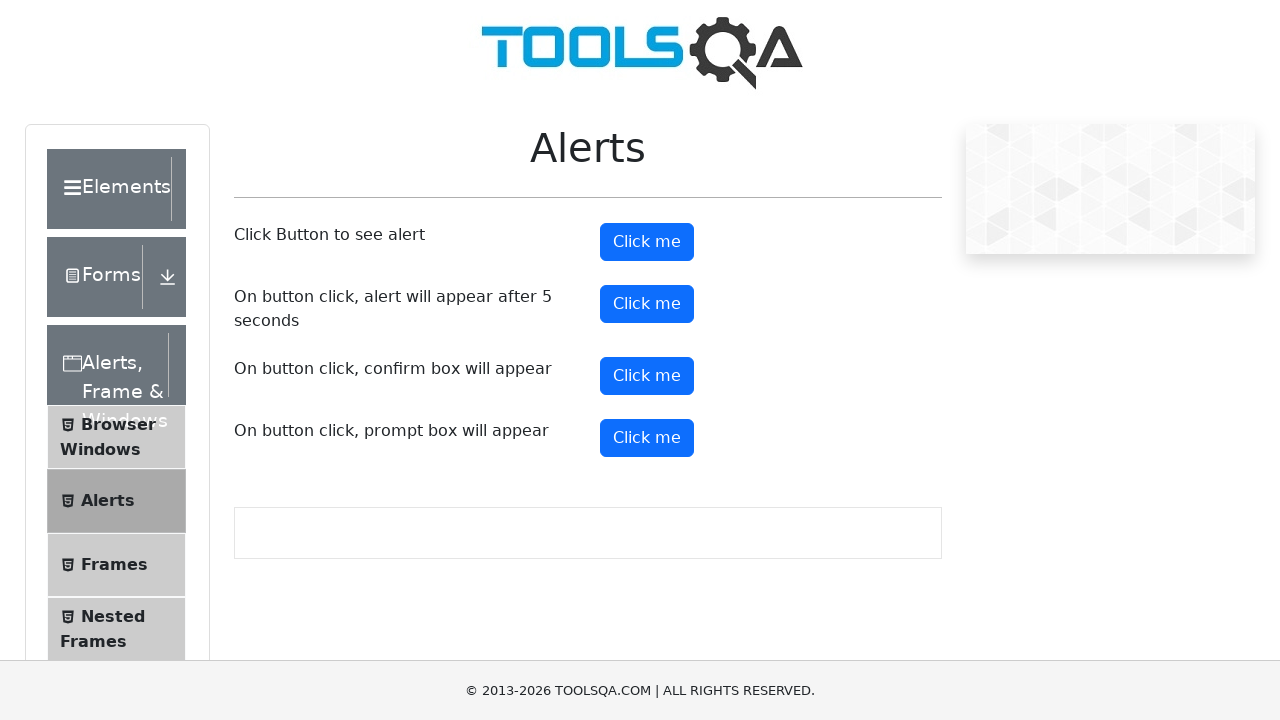

Set up dialog handler to dismiss confirm box
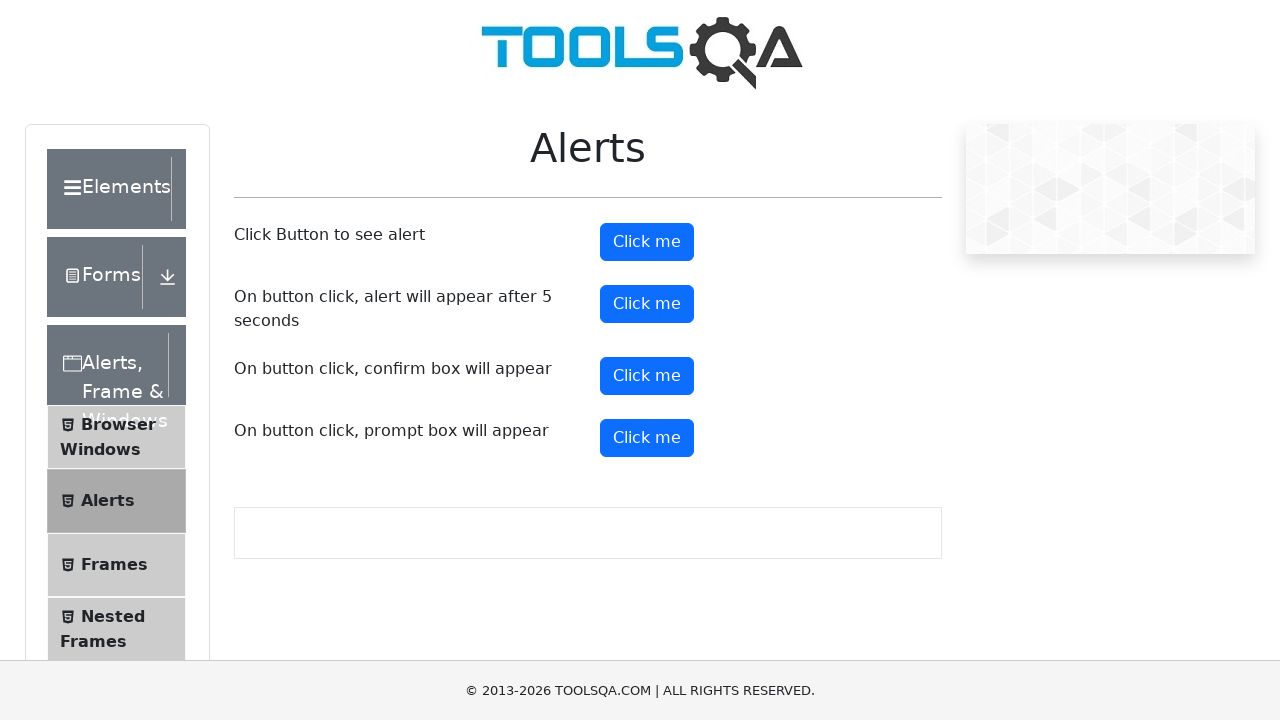

Clicked the confirm button to trigger confirm box alert at (647, 376) on #confirmButton
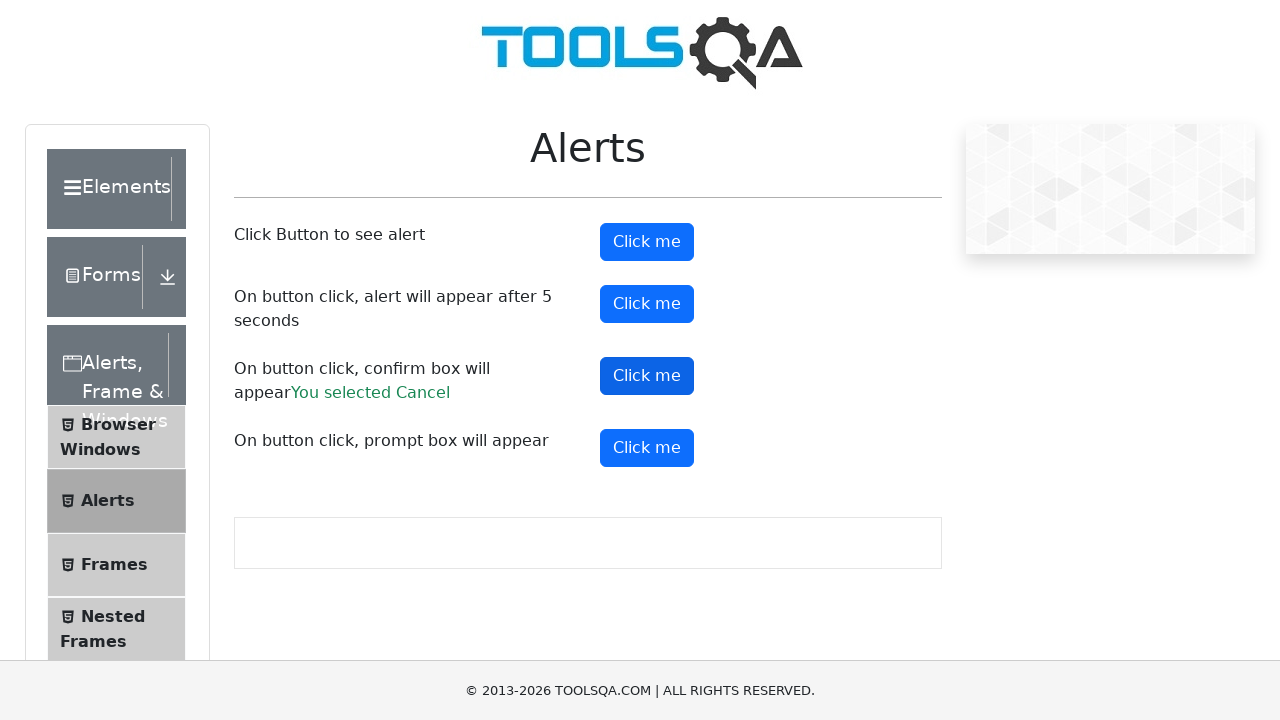

Confirmed result message appeared after clicking Cancel
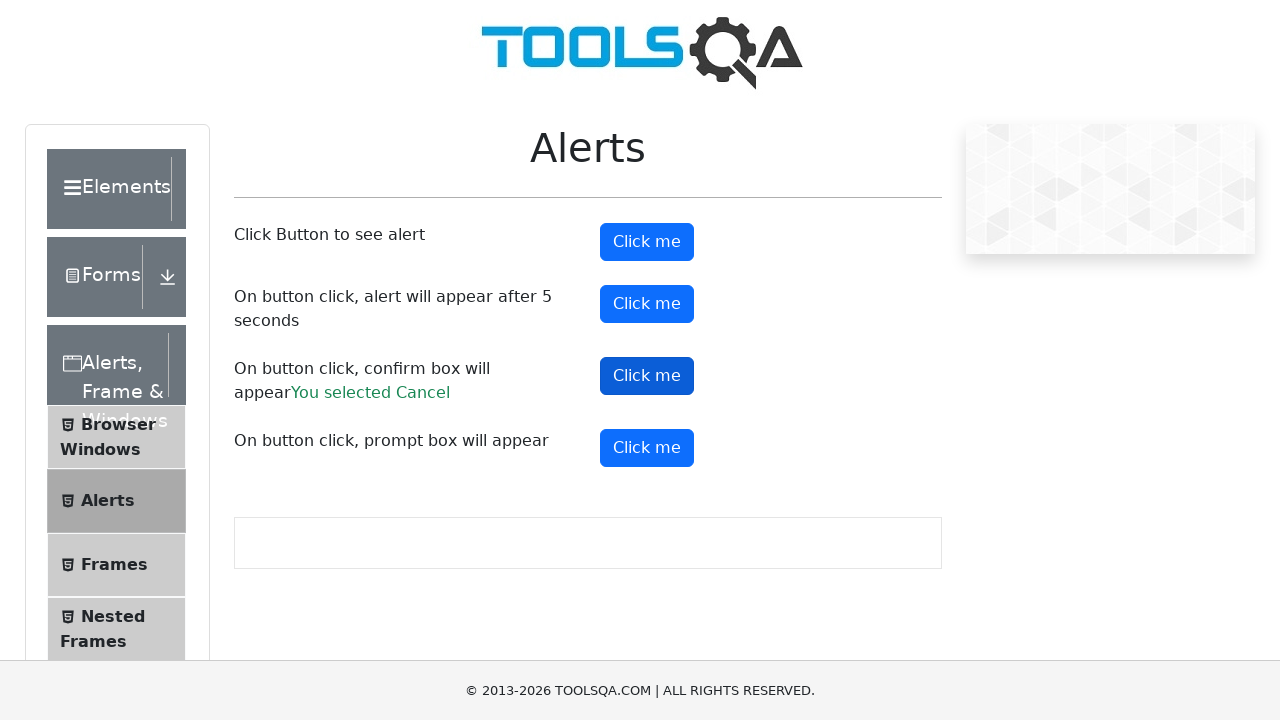

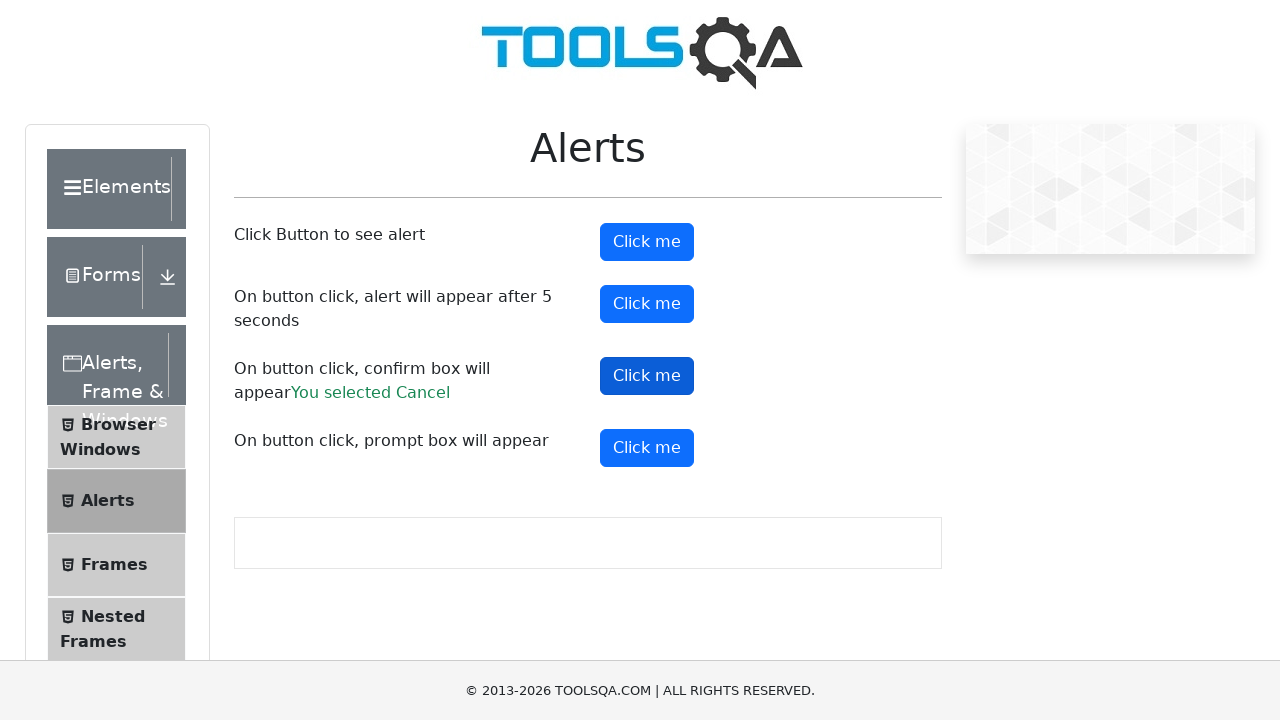